Tests form interaction by selecting an option from a dropdown and submitting the form to verify the success message.

Starting URL: https://www.selenium.dev/selenium/web/web-form.html

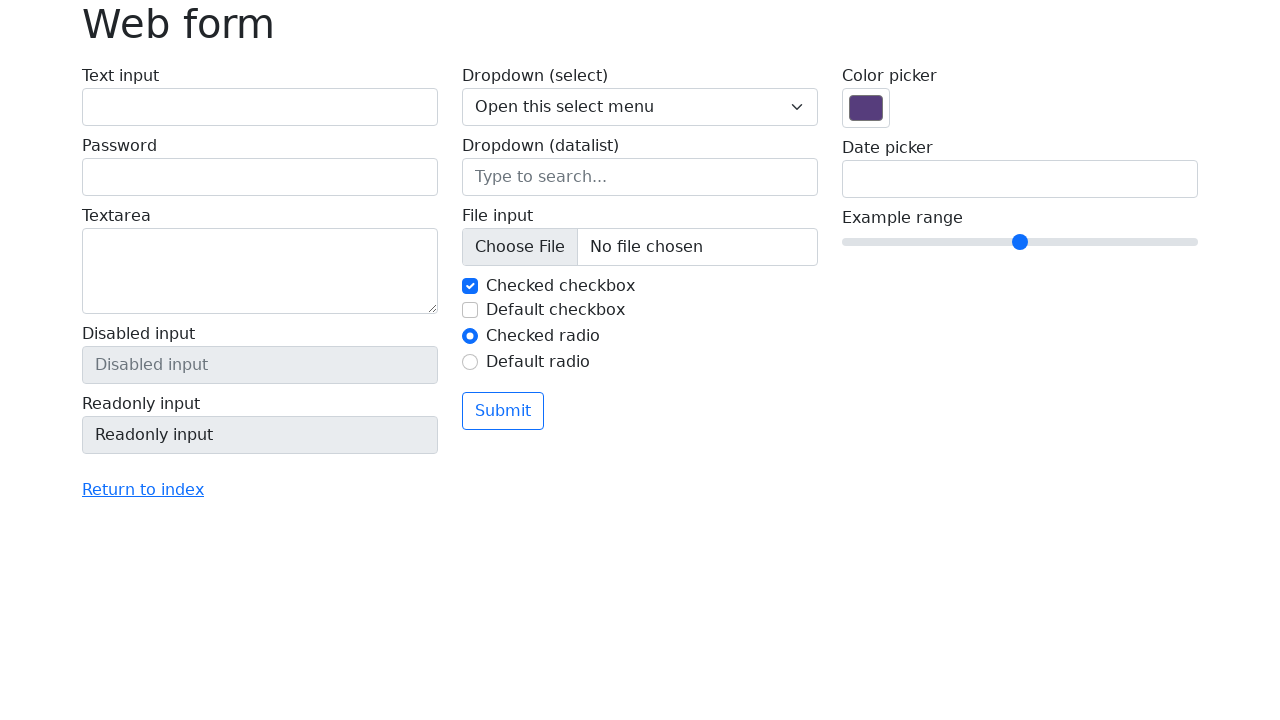

Clicked on the dropdown select element at (640, 107) on select[name='my-select']
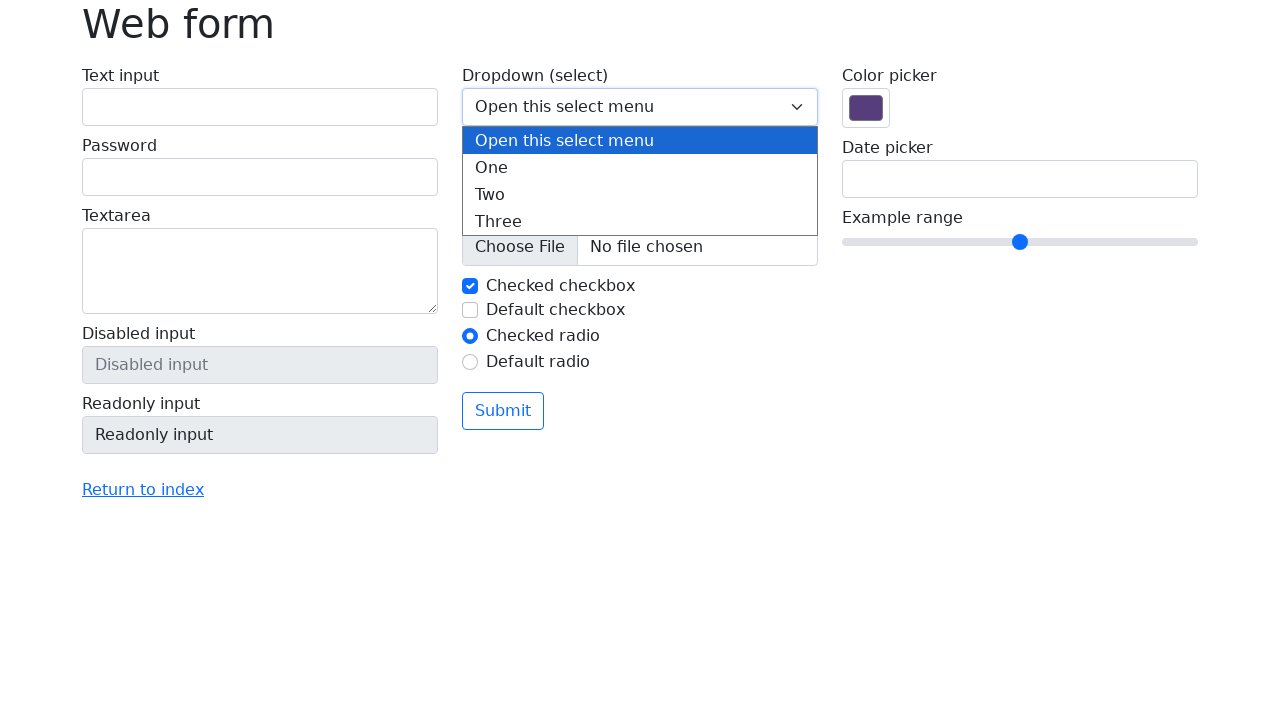

Selected option with value '2' from dropdown on select[name='my-select']
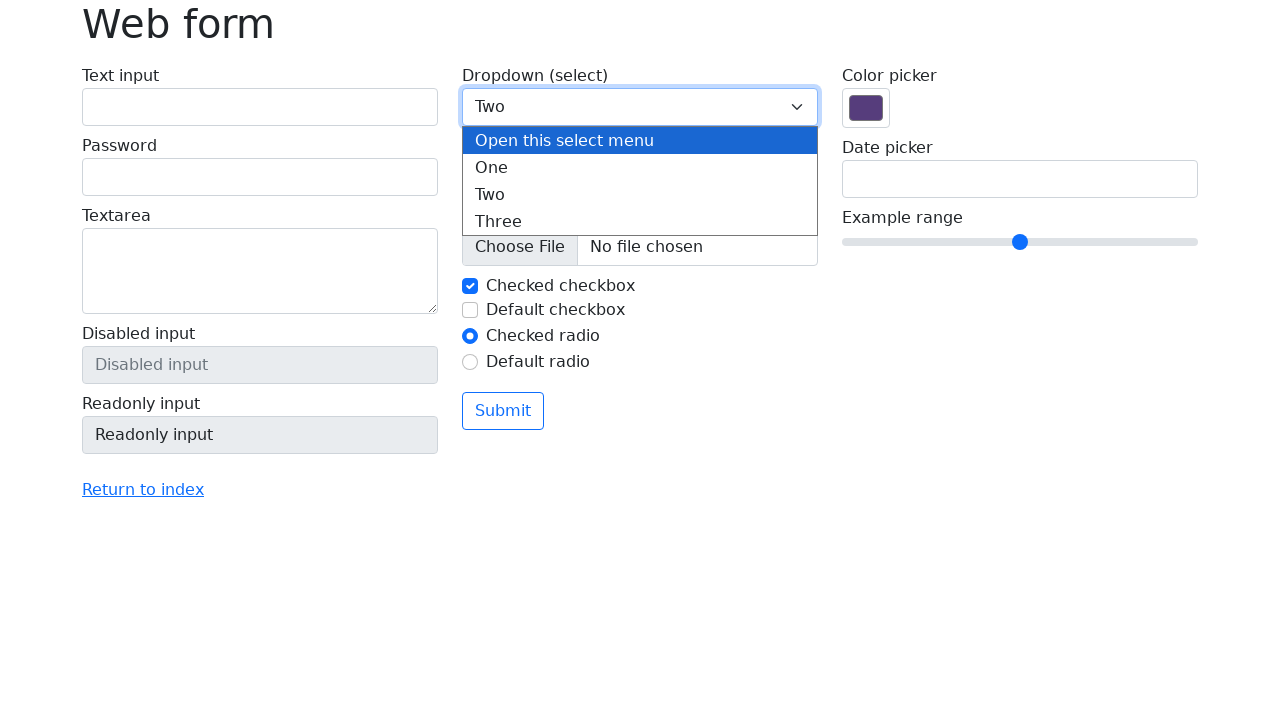

Clicked submit button to submit the form at (503, 411) on [type='submit']
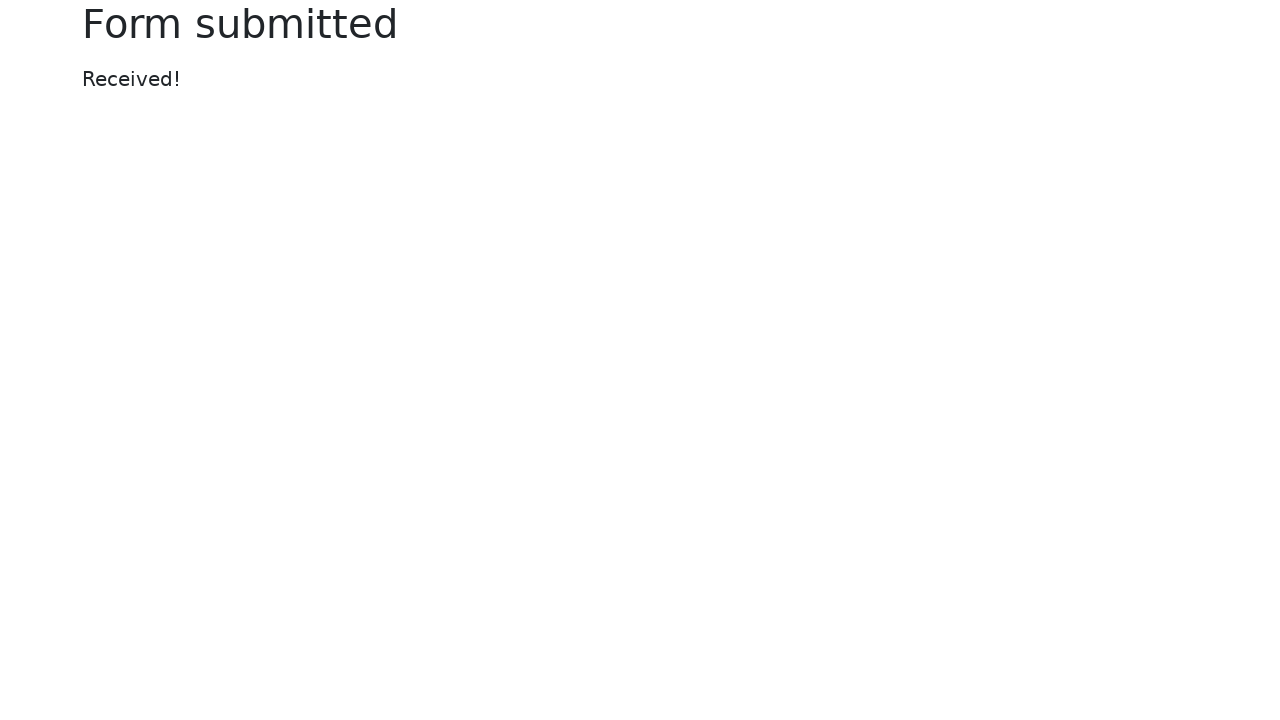

Success message appeared on the page
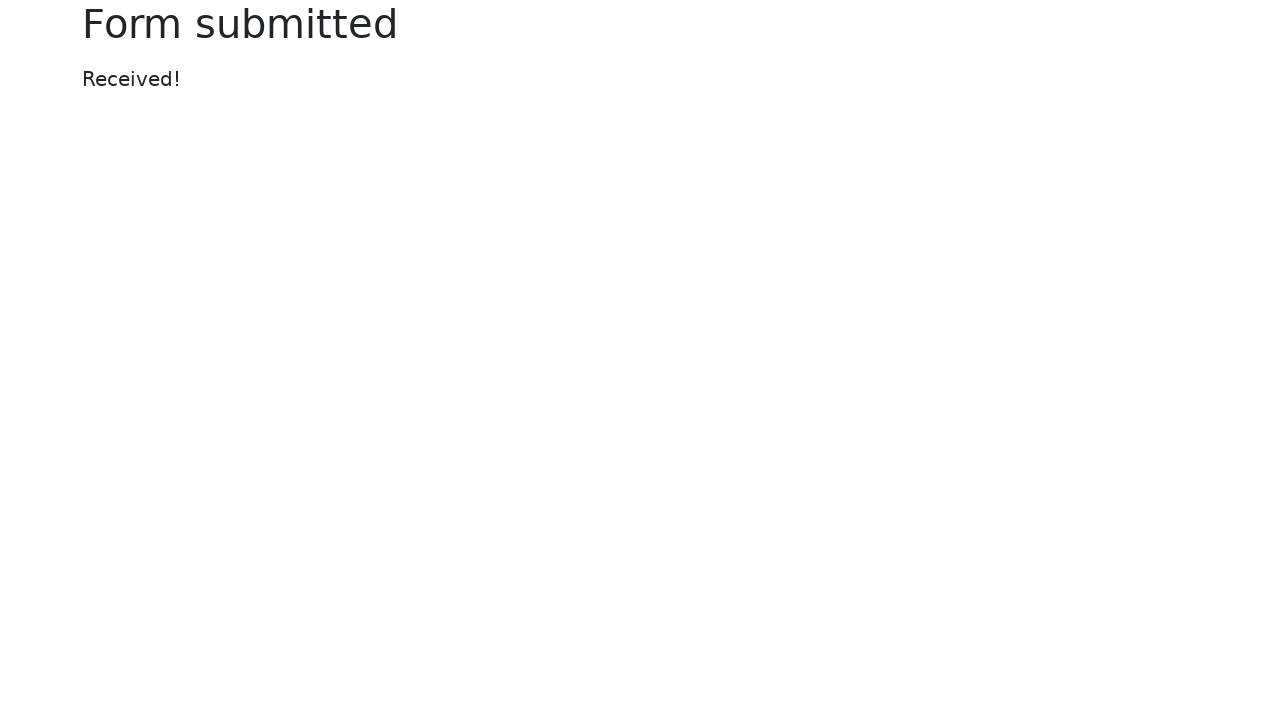

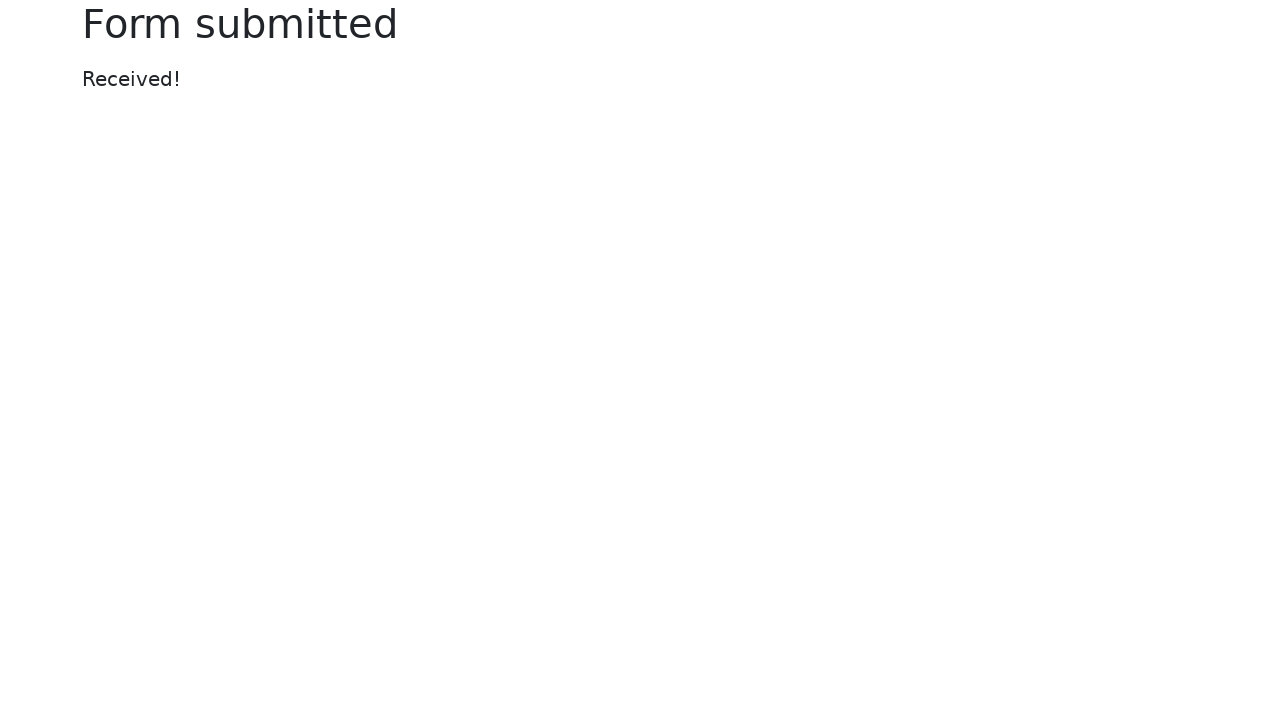